Tests auto-suggestive dropdown functionality by typing a partial query and selecting a matching option from the suggestions

Starting URL: https://rahulshettyacademy.com/dropdownsPractise/

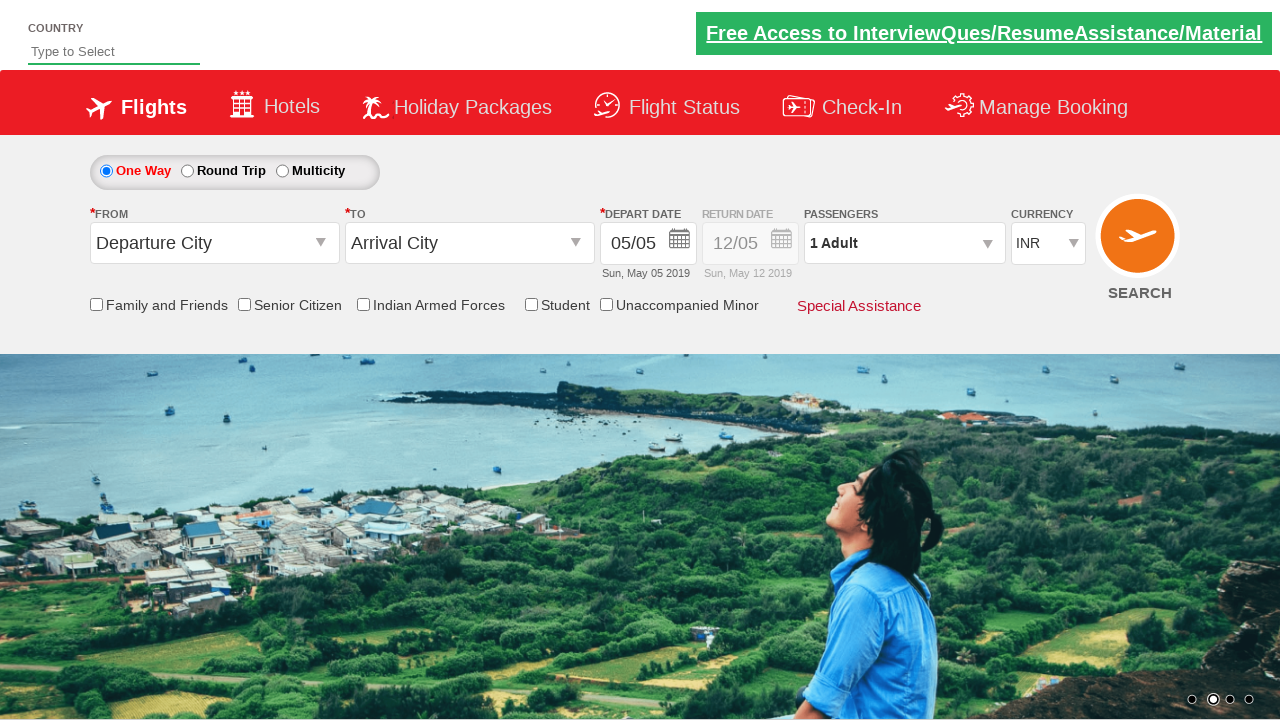

Typed 'ind' in autosuggest field to trigger suggestions on input#autosuggest
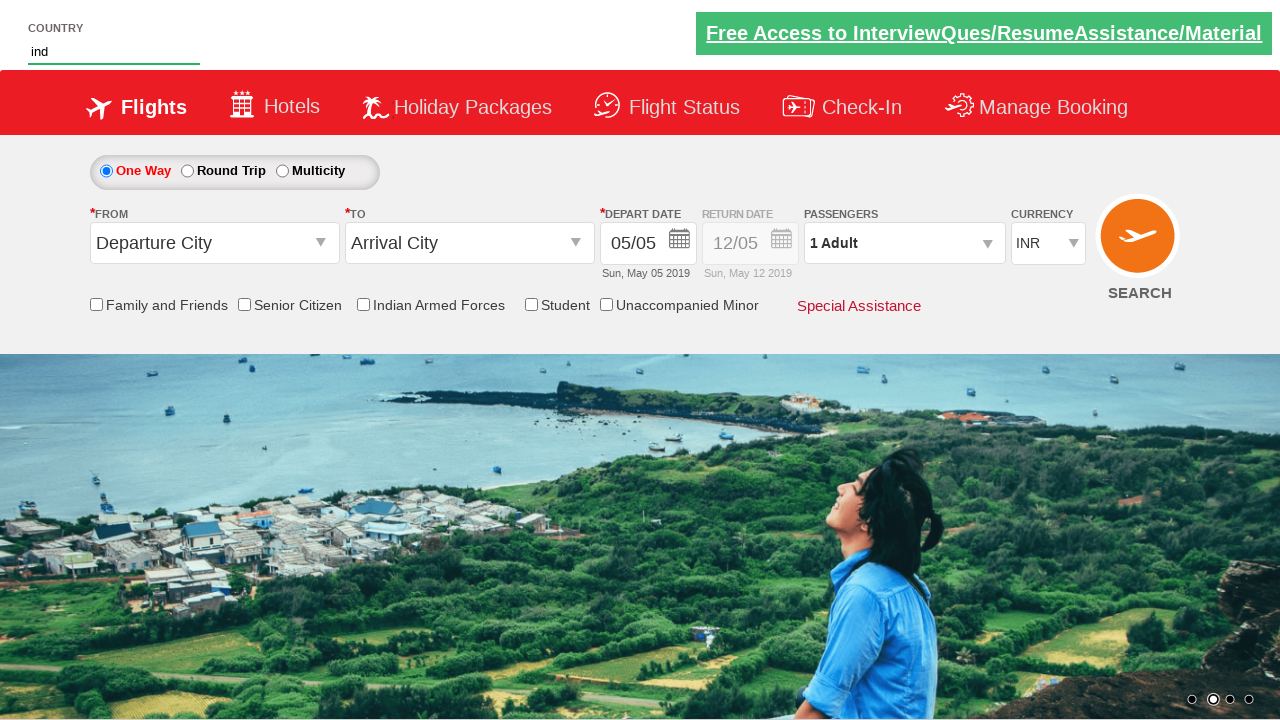

Autocomplete suggestion list appeared
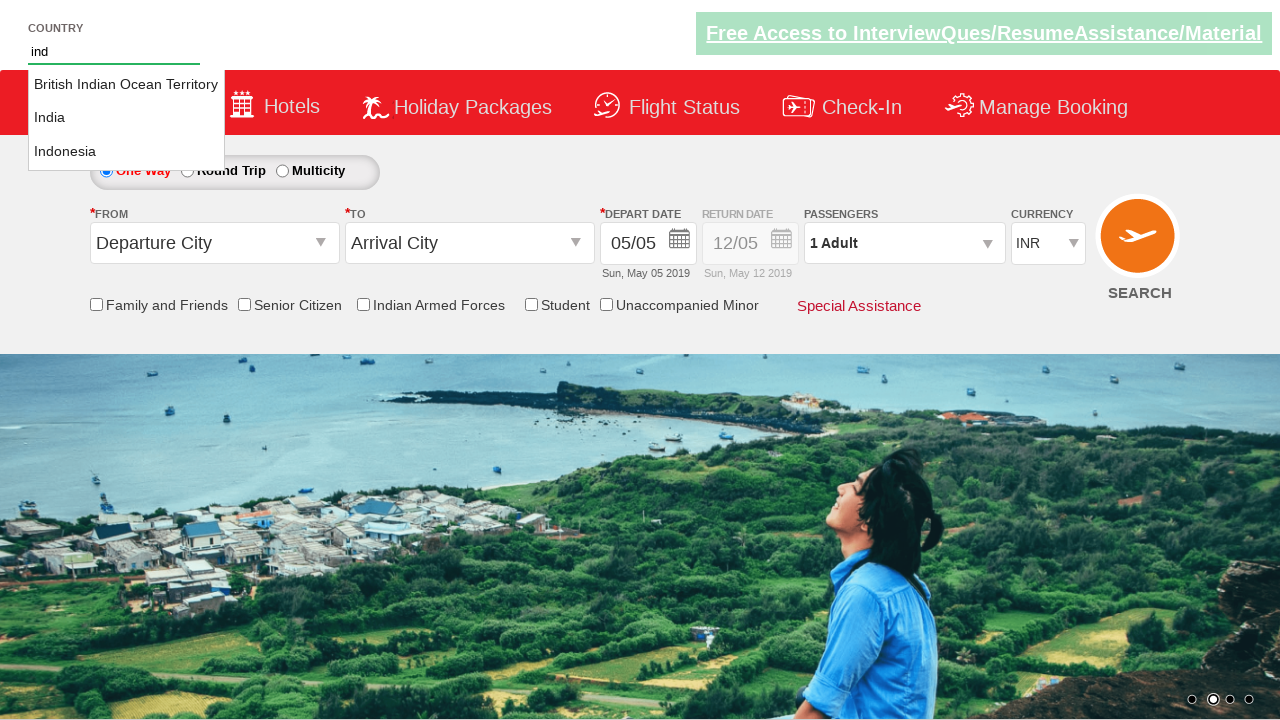

Located autocomplete suggestion items
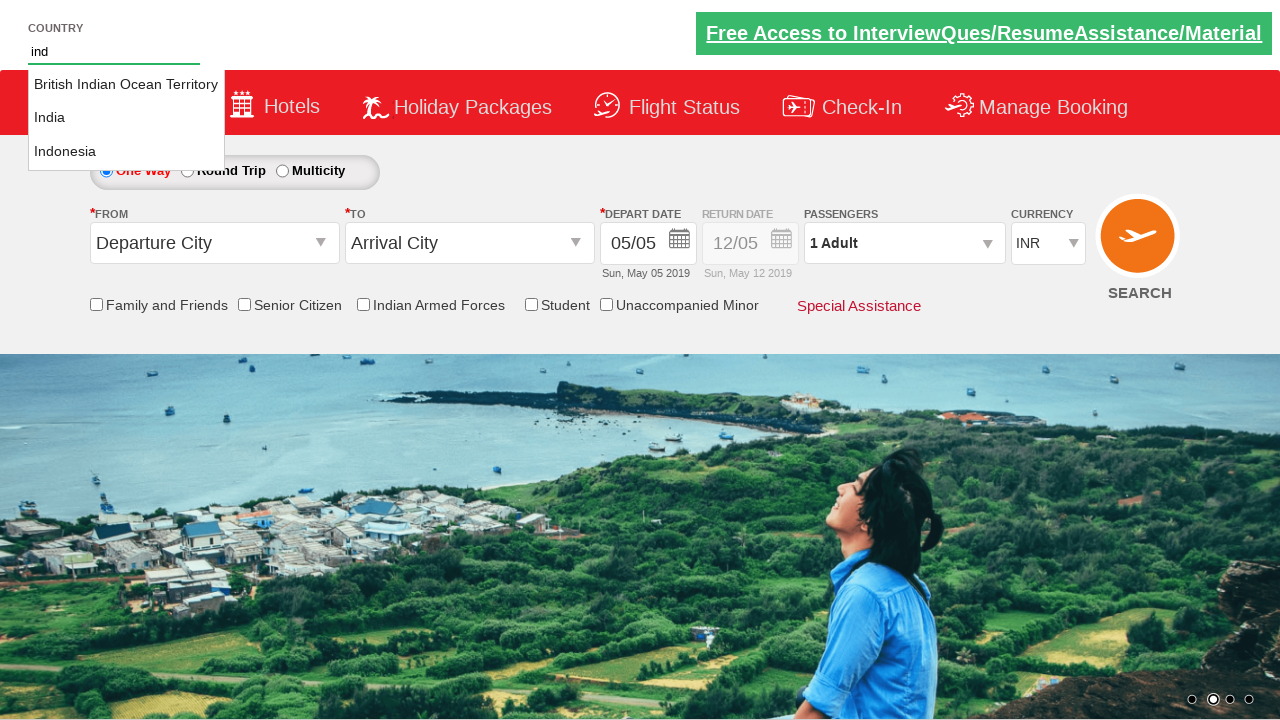

Found 3 suggestion items in dropdown
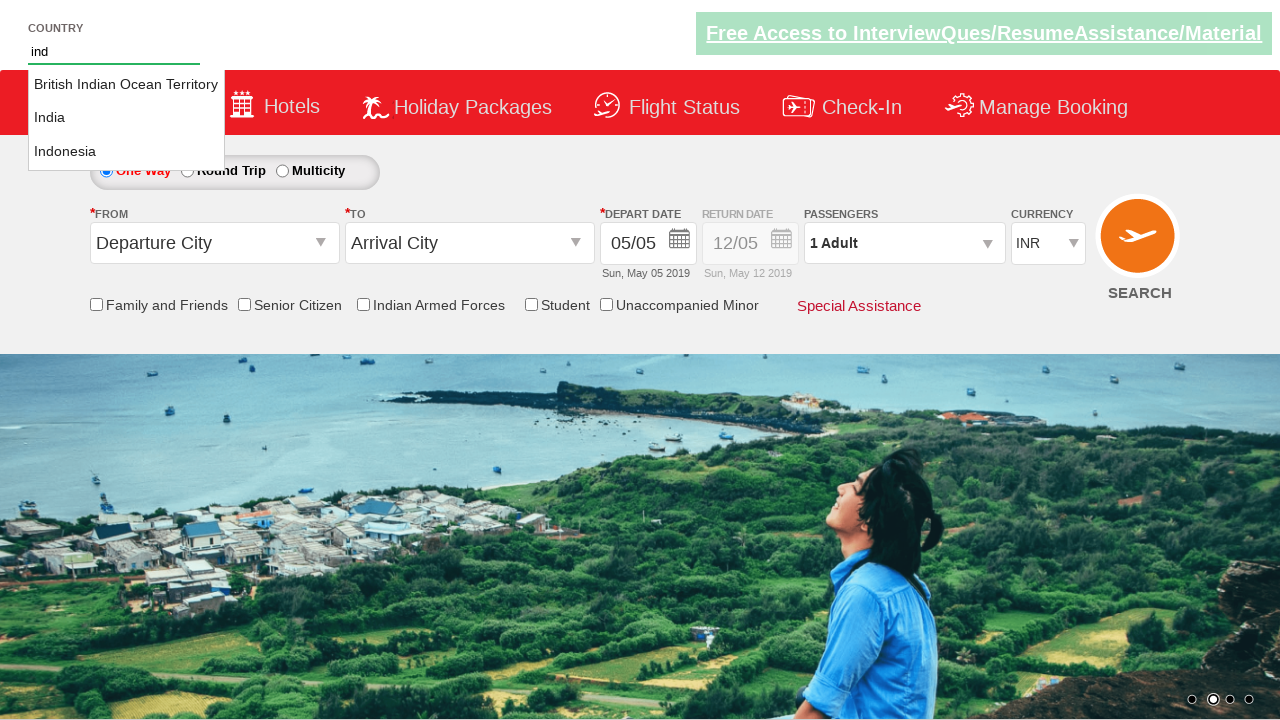

Selected 'India' from autocomplete suggestions at (126, 118) on li.ui-menu-item >> nth=1
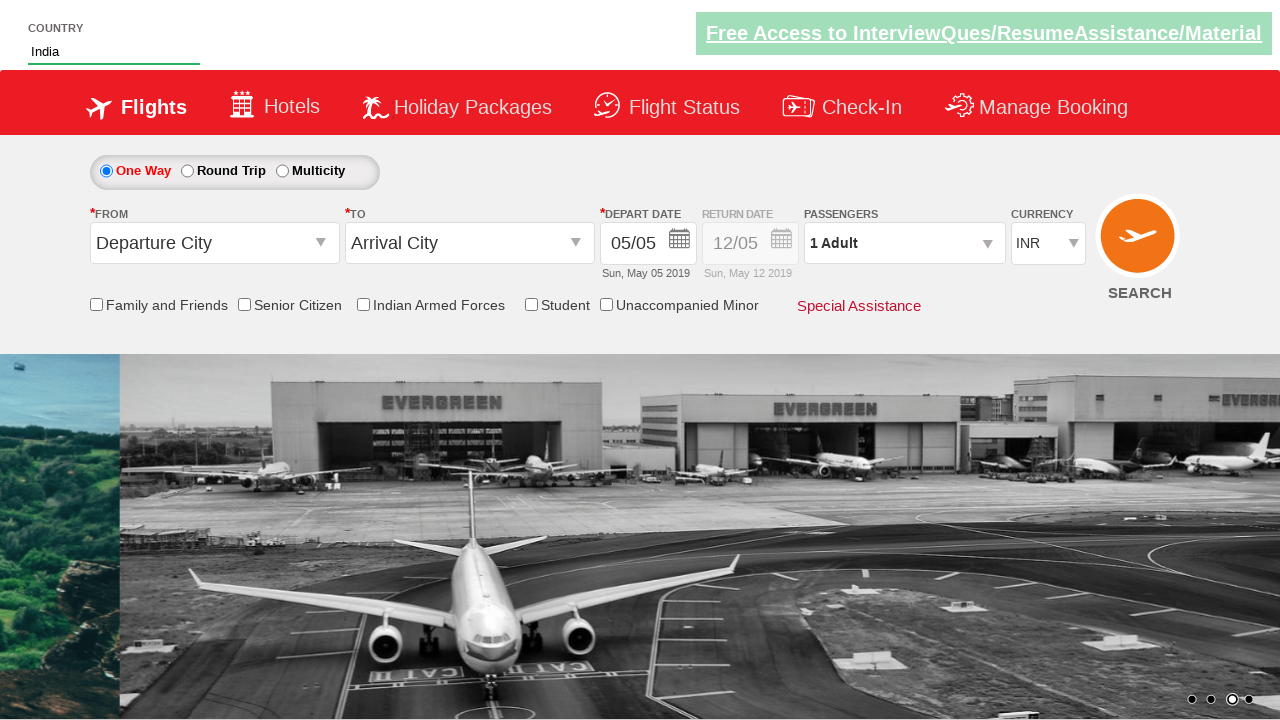

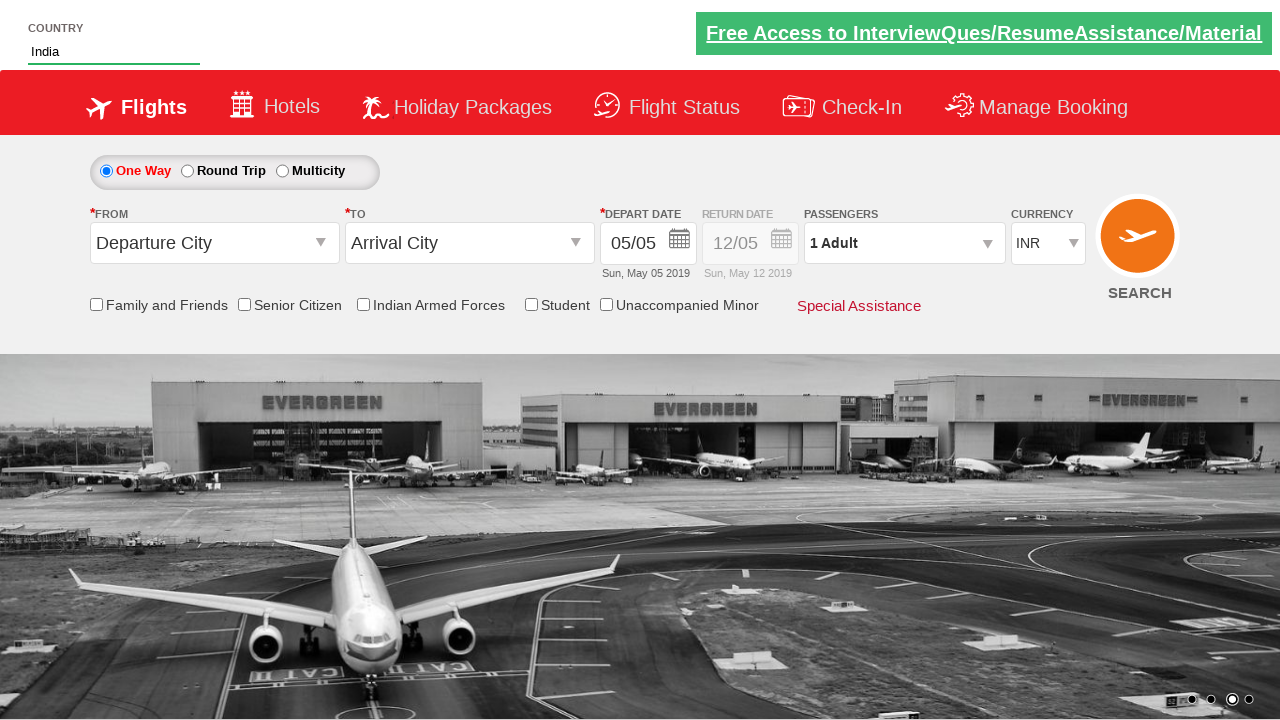